Triggers a timer-based alert that appears after a delay and accepts it

Starting URL: https://demoqa.com/alerts

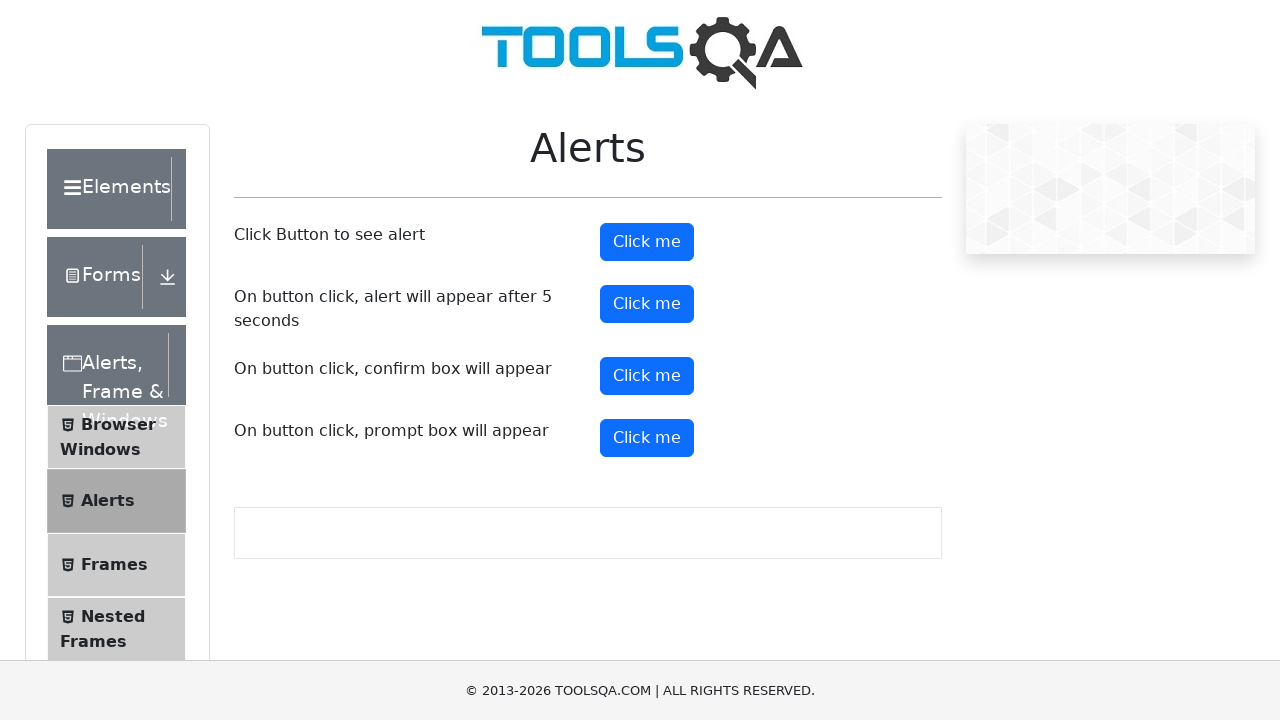

Set up dialog handler to automatically accept alerts
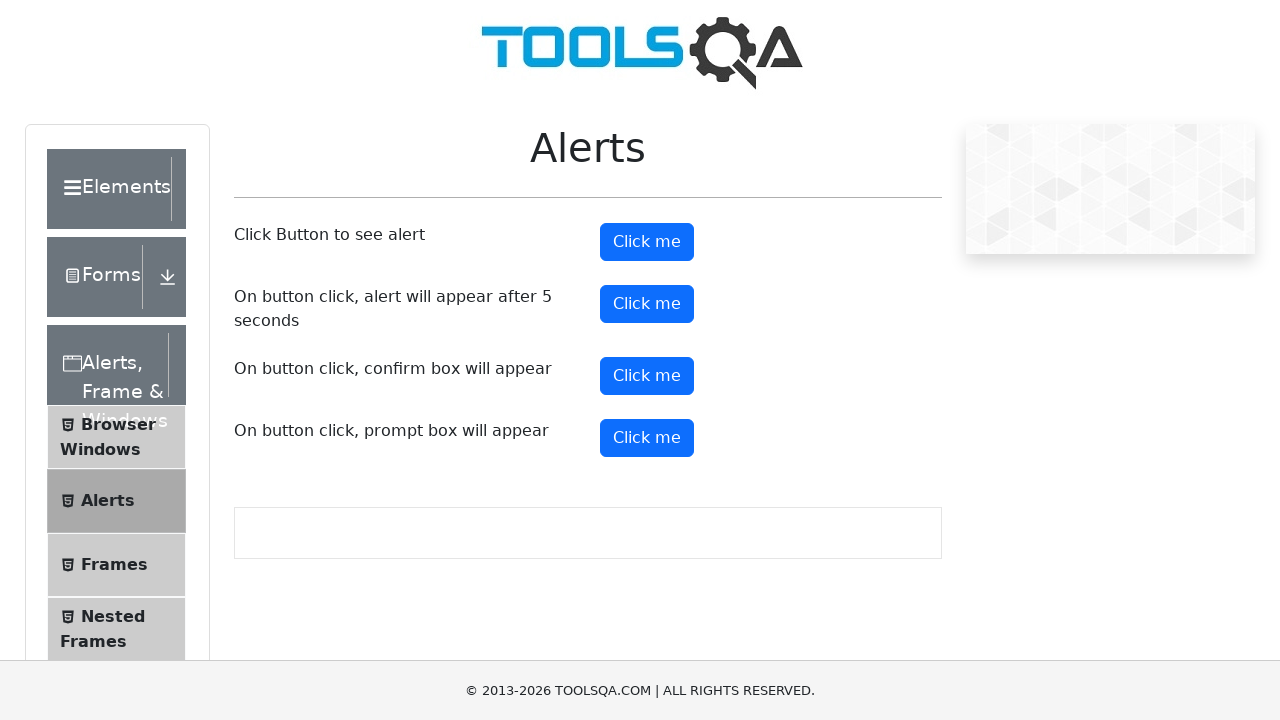

Clicked button to trigger timer-based alert at (647, 304) on #timerAlertButton
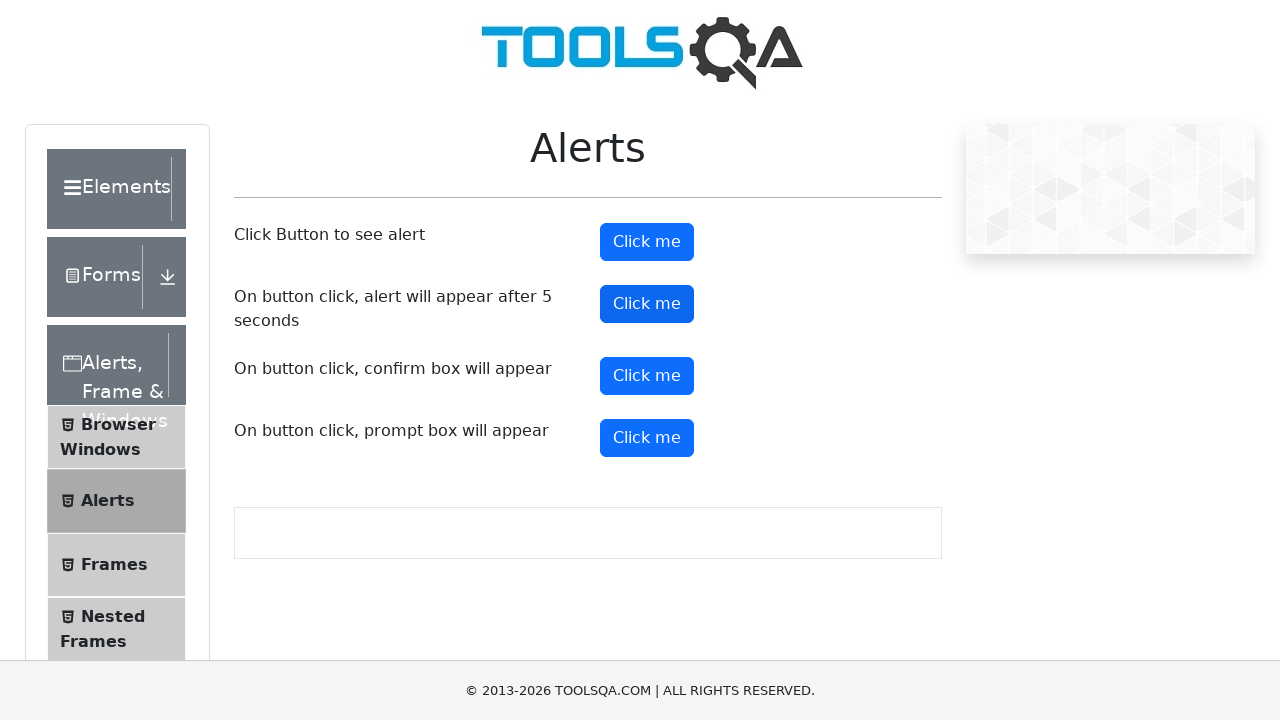

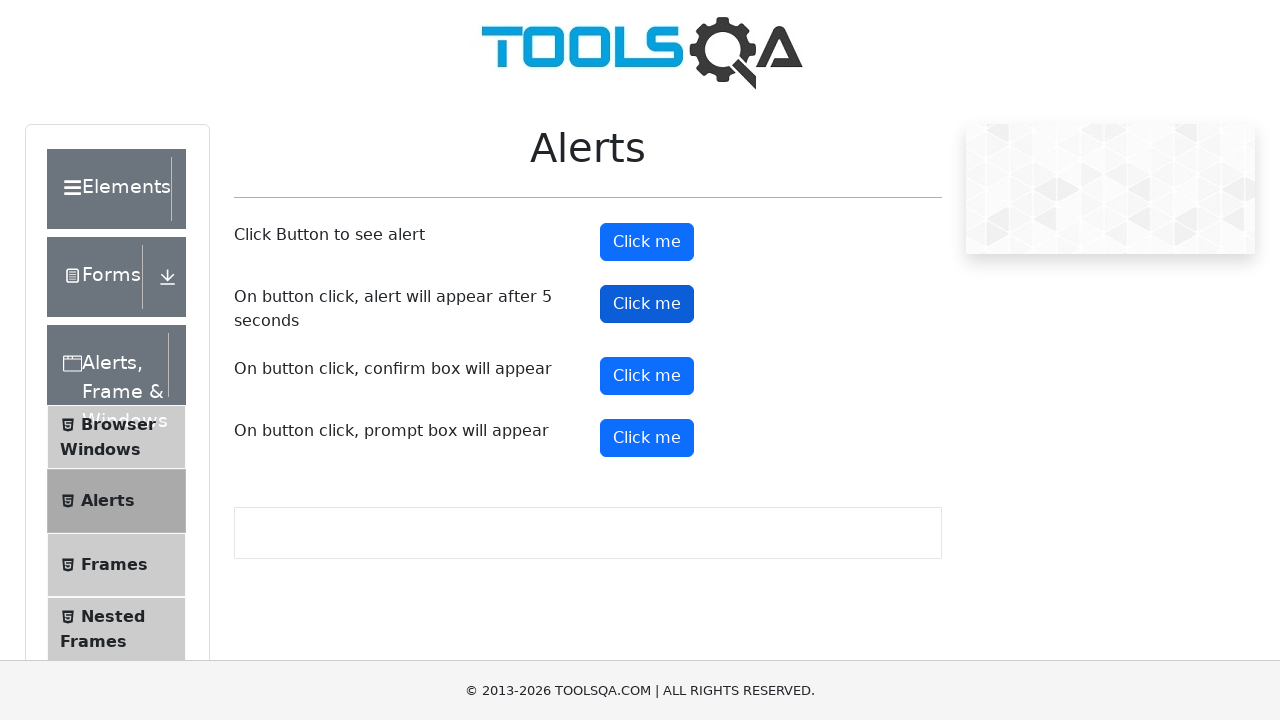